Tests pressing the space key on an element and verifying the page displays the correct key that was pressed

Starting URL: http://the-internet.herokuapp.com/key_presses

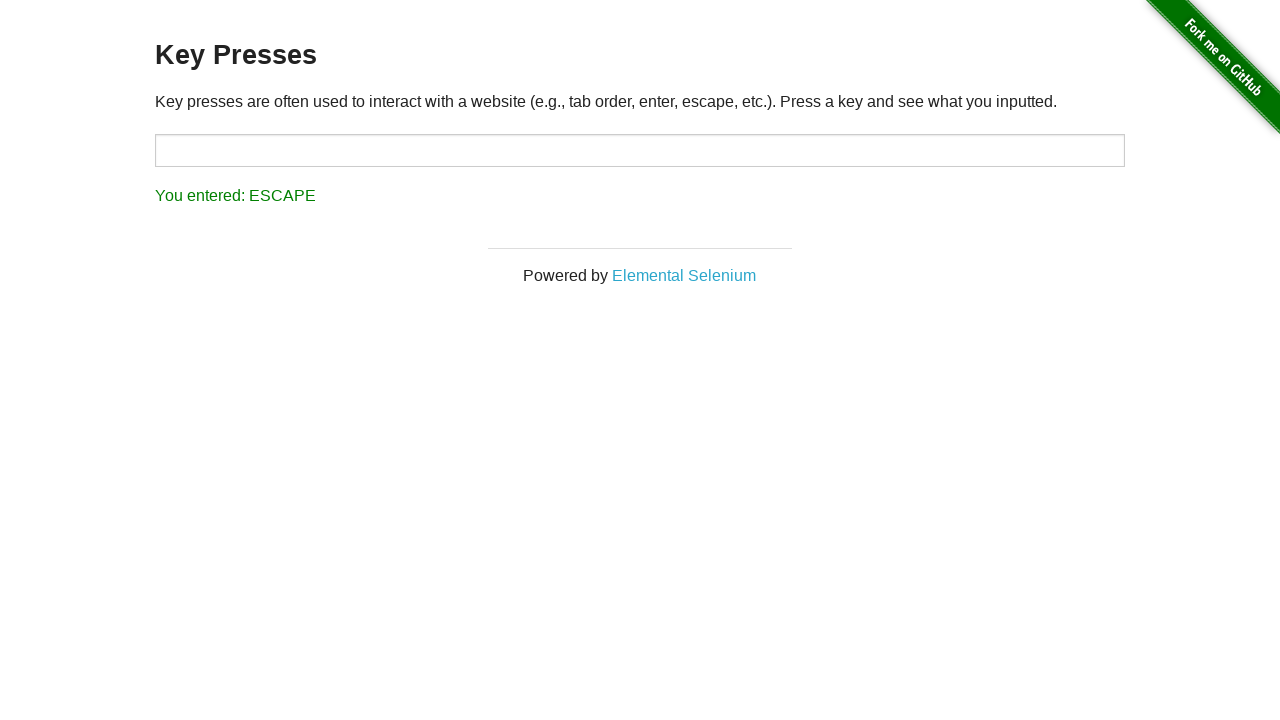

Pressed the space key on the target element on #target
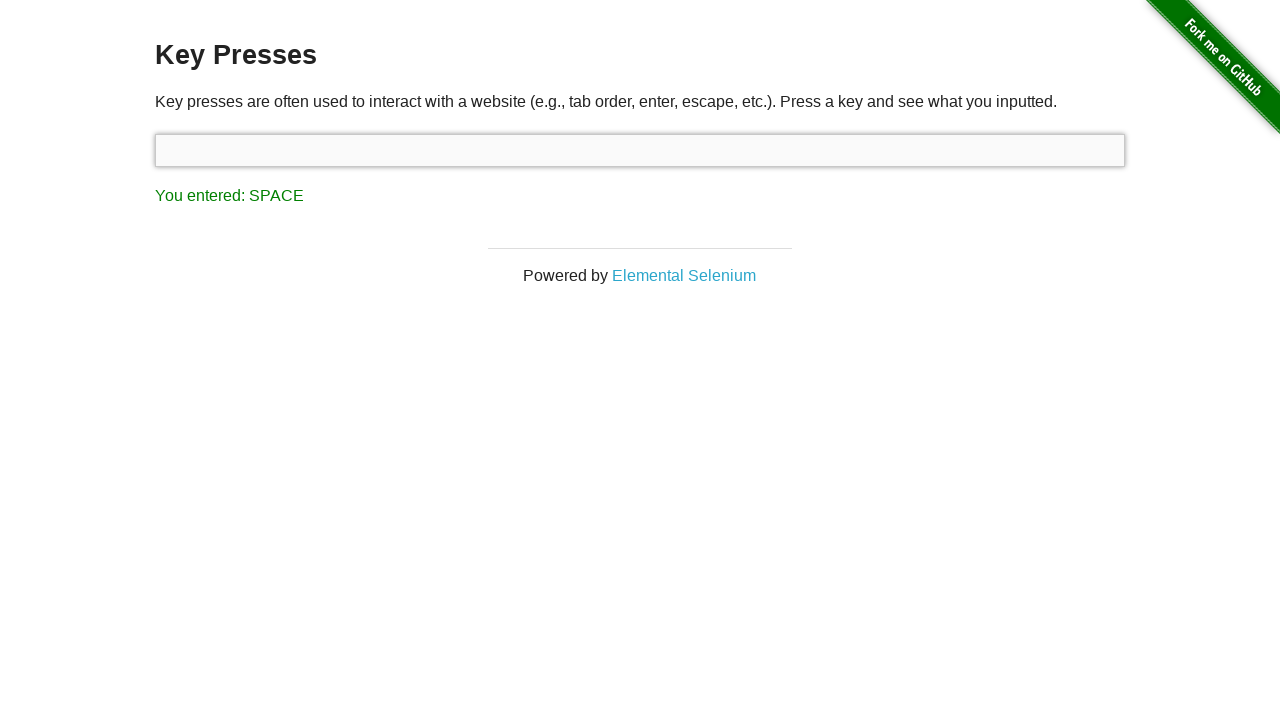

Result element loaded after pressing space key
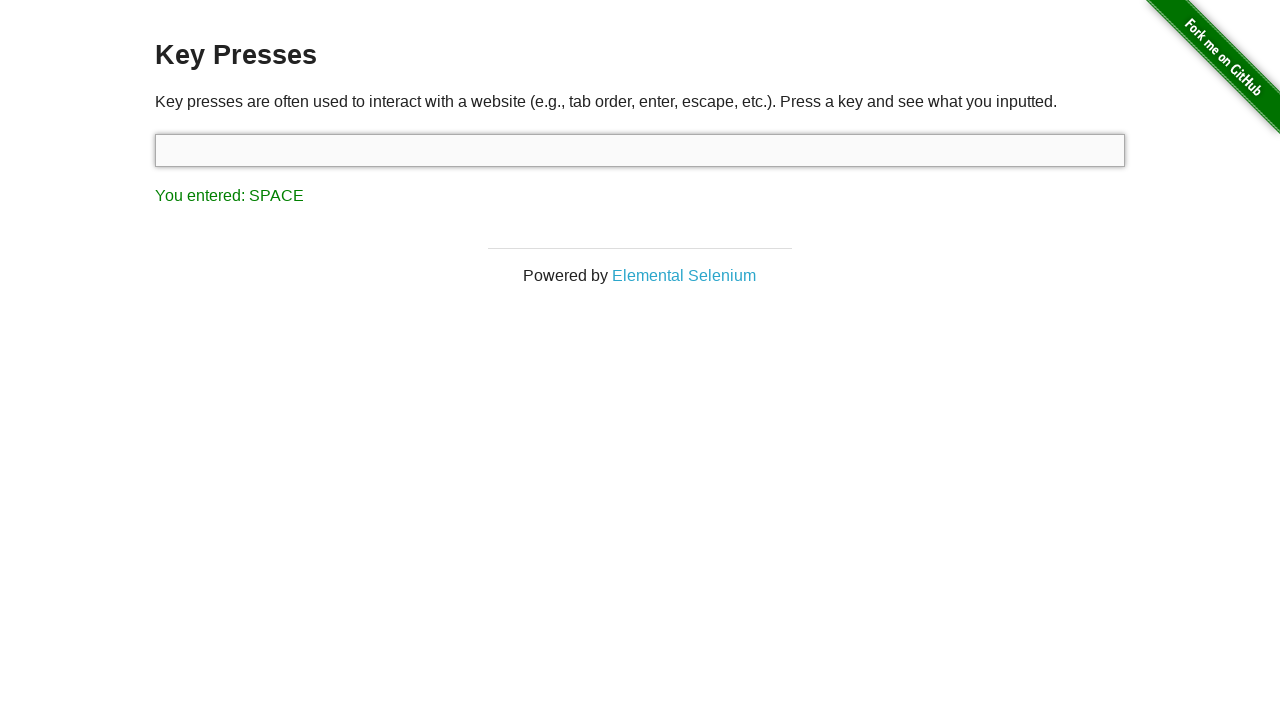

Retrieved result text content
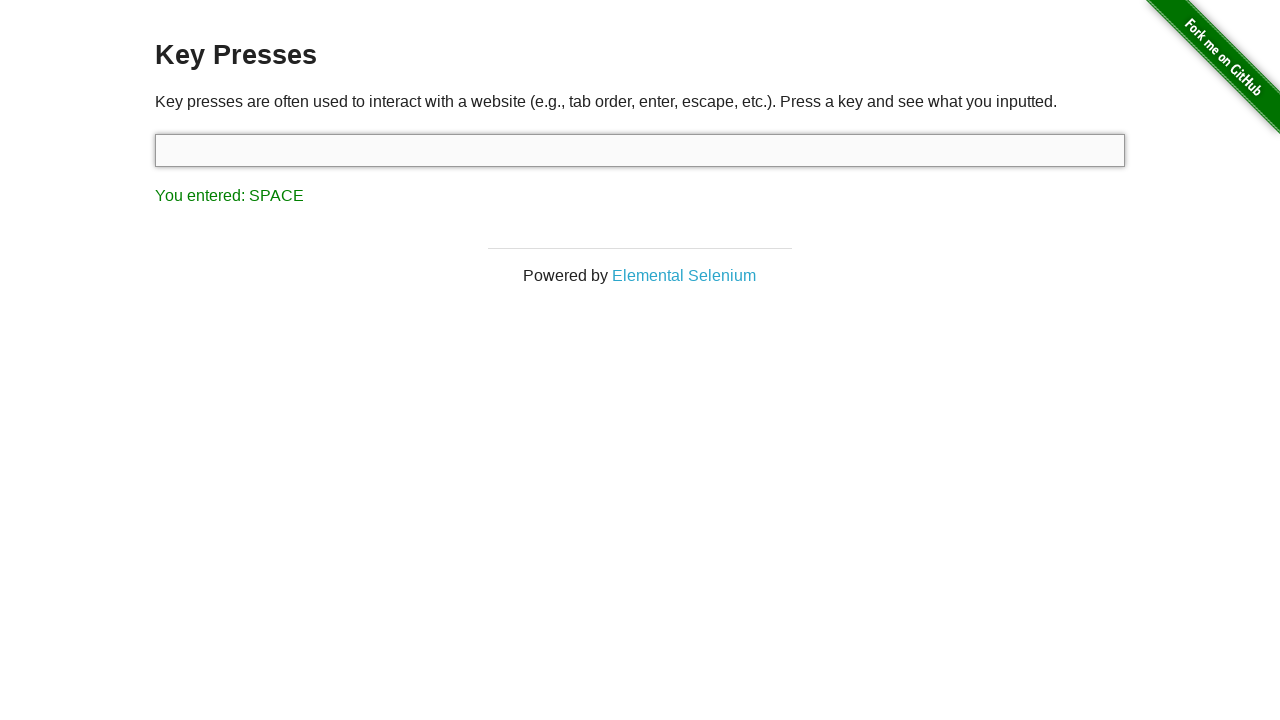

Verified result text matches expected 'You entered: SPACE'
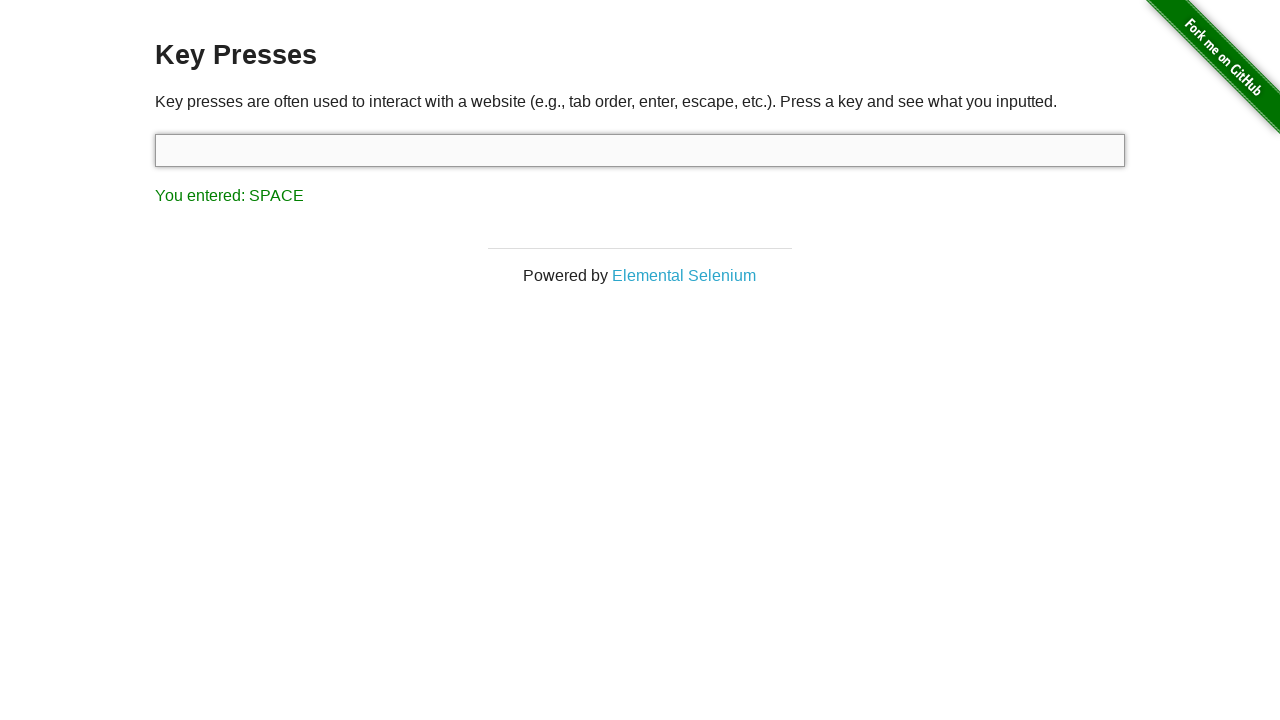

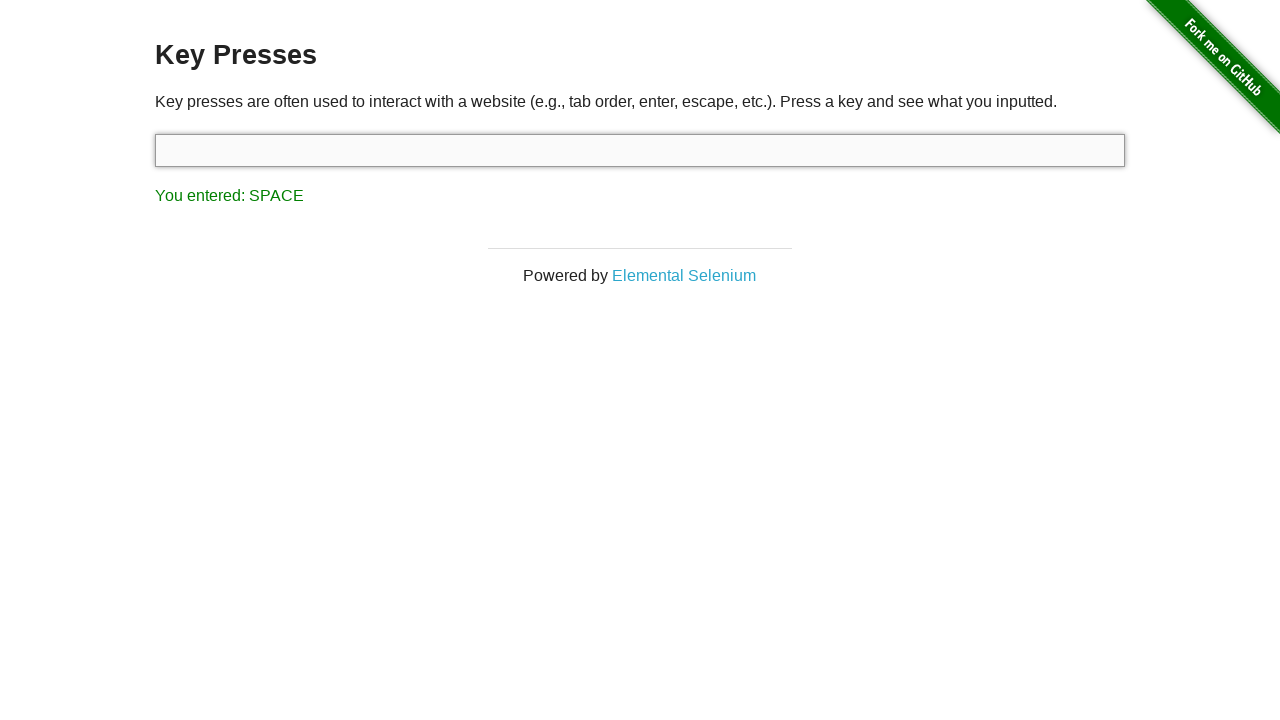